Navigates to the Laptops category page on Tehnomarket, waits for product listings to load, scrolls to trigger lazy loading, and navigates to the second page

Starting URL: https://tehnomarket.com.mk/category/4003/laptopi

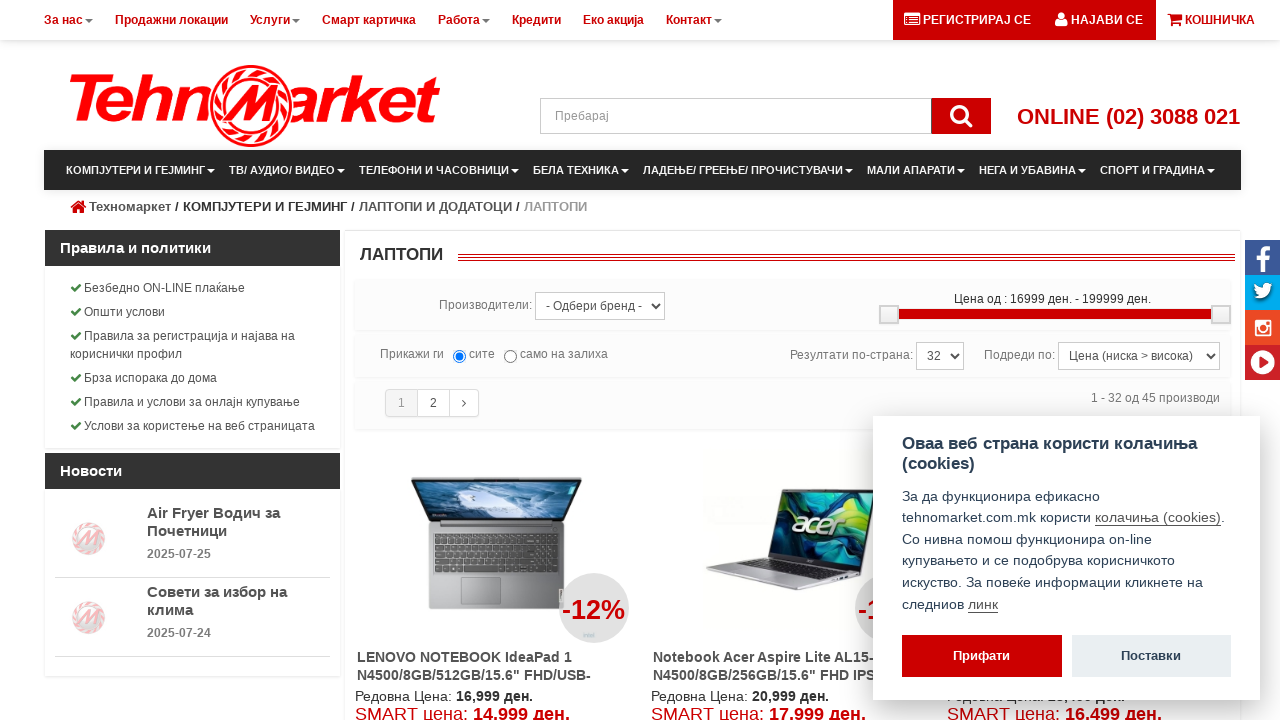

Waited for product listings to load on Laptops category page
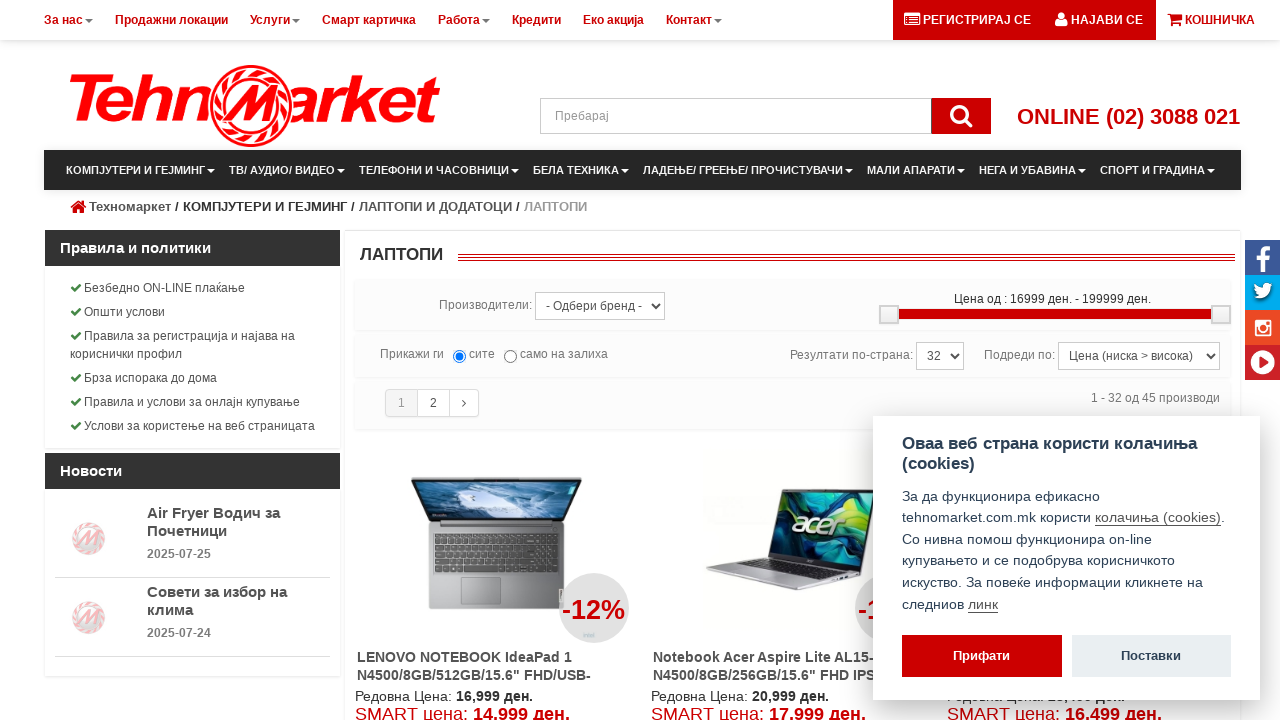

Scrolled to middle of page to trigger lazy loading
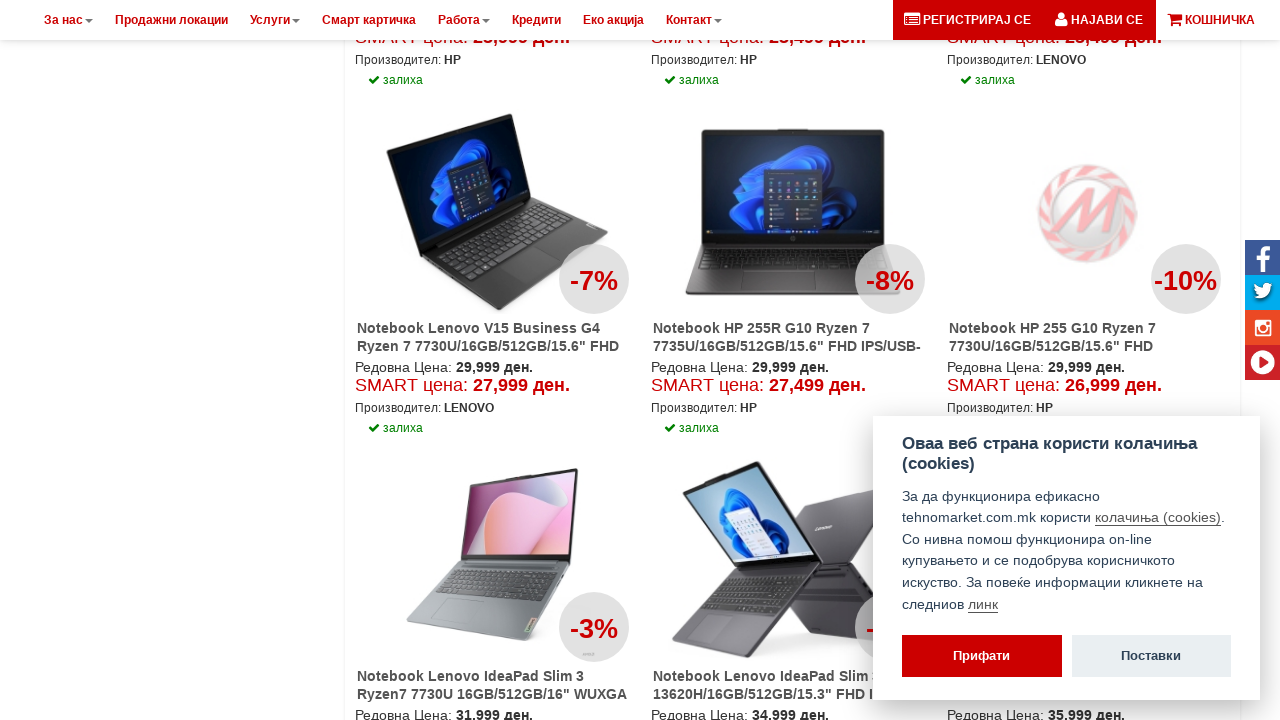

Waited for additional content to load
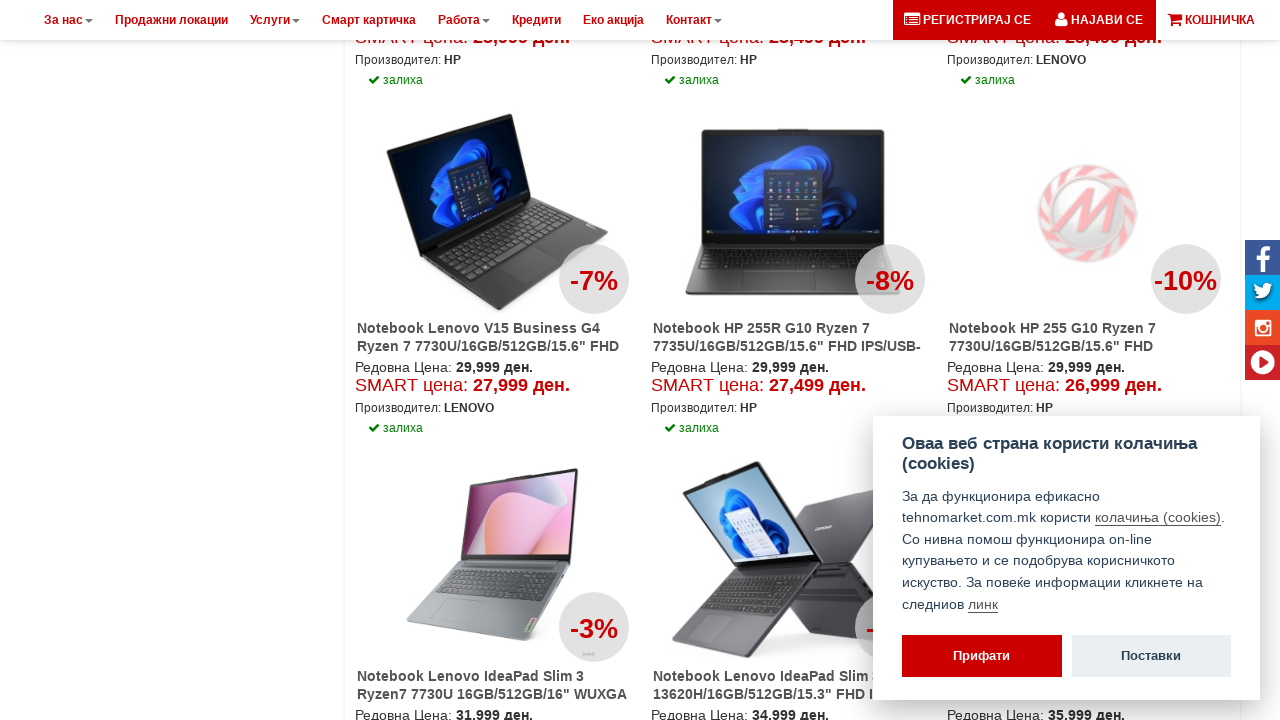

Navigated to second page of Laptops category
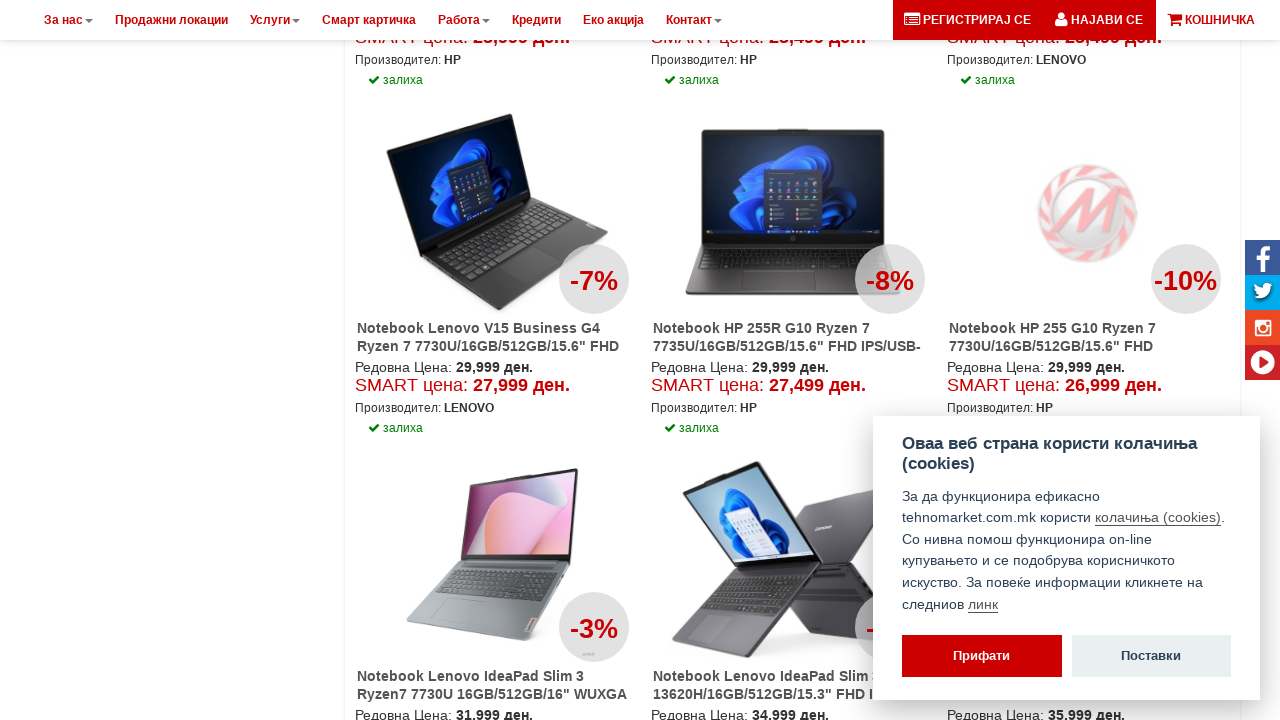

Waited for product listings to load on second page
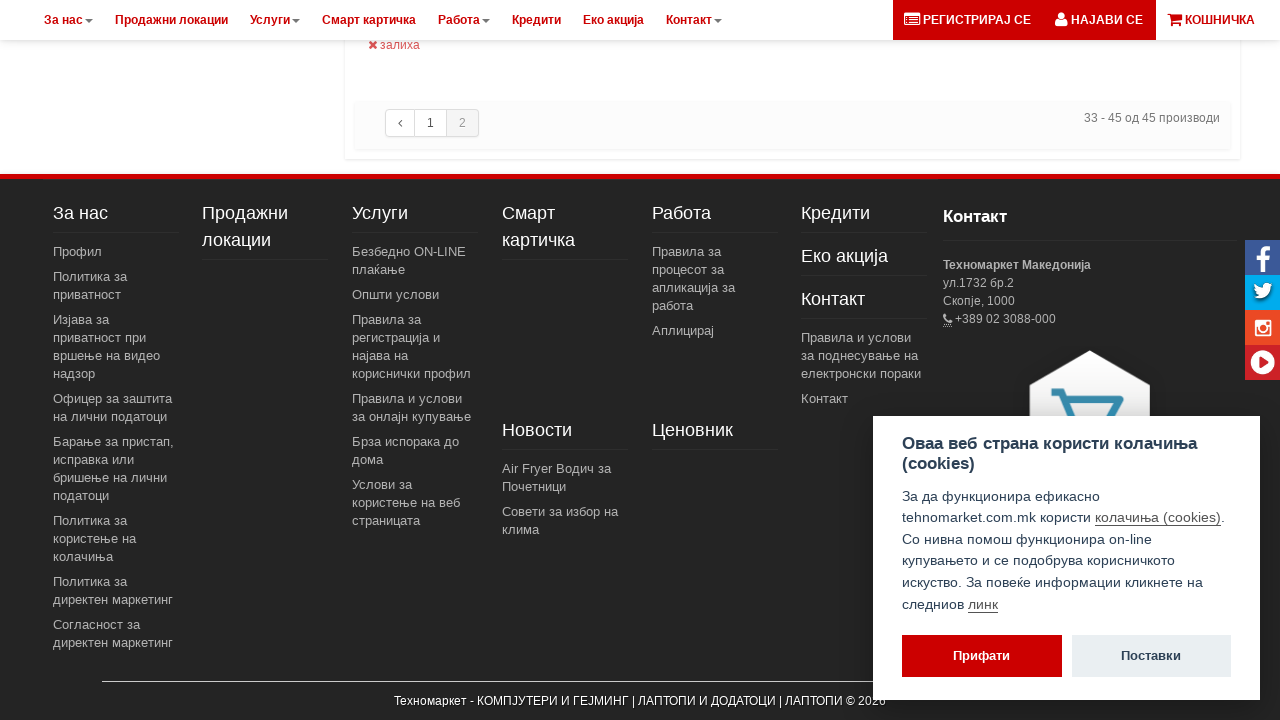

Scrolled to middle of second page to trigger lazy loading
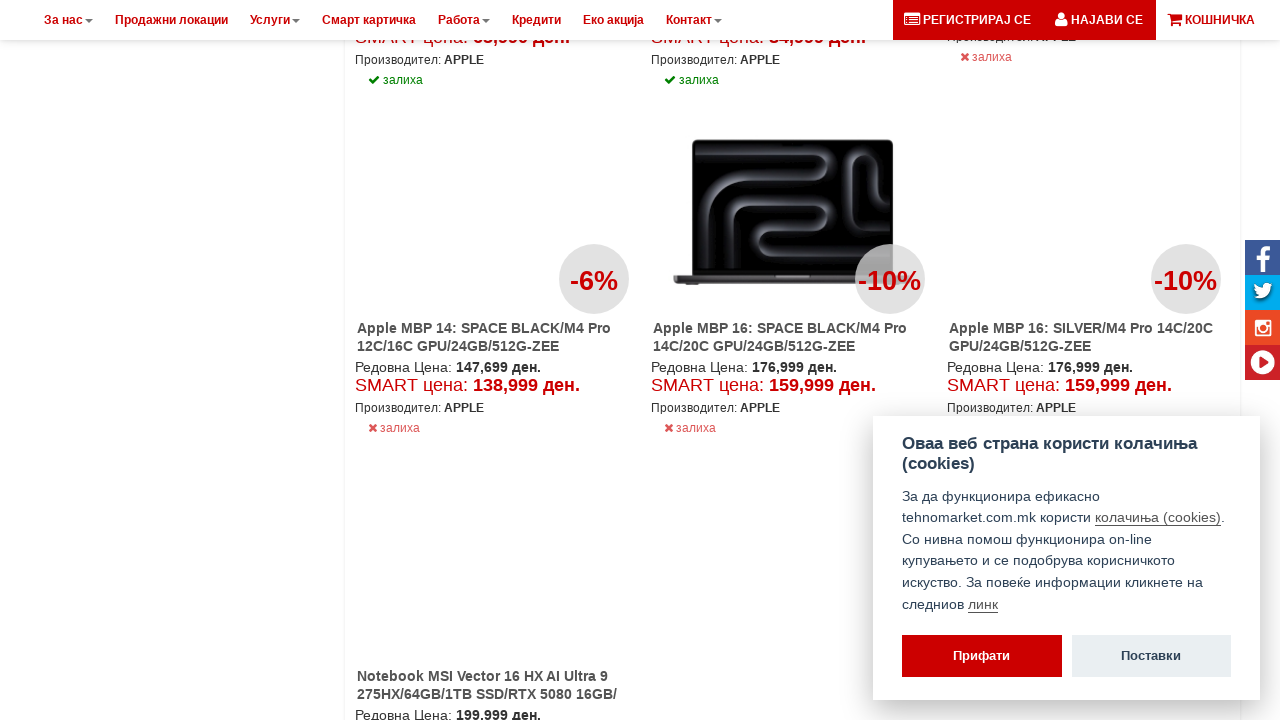

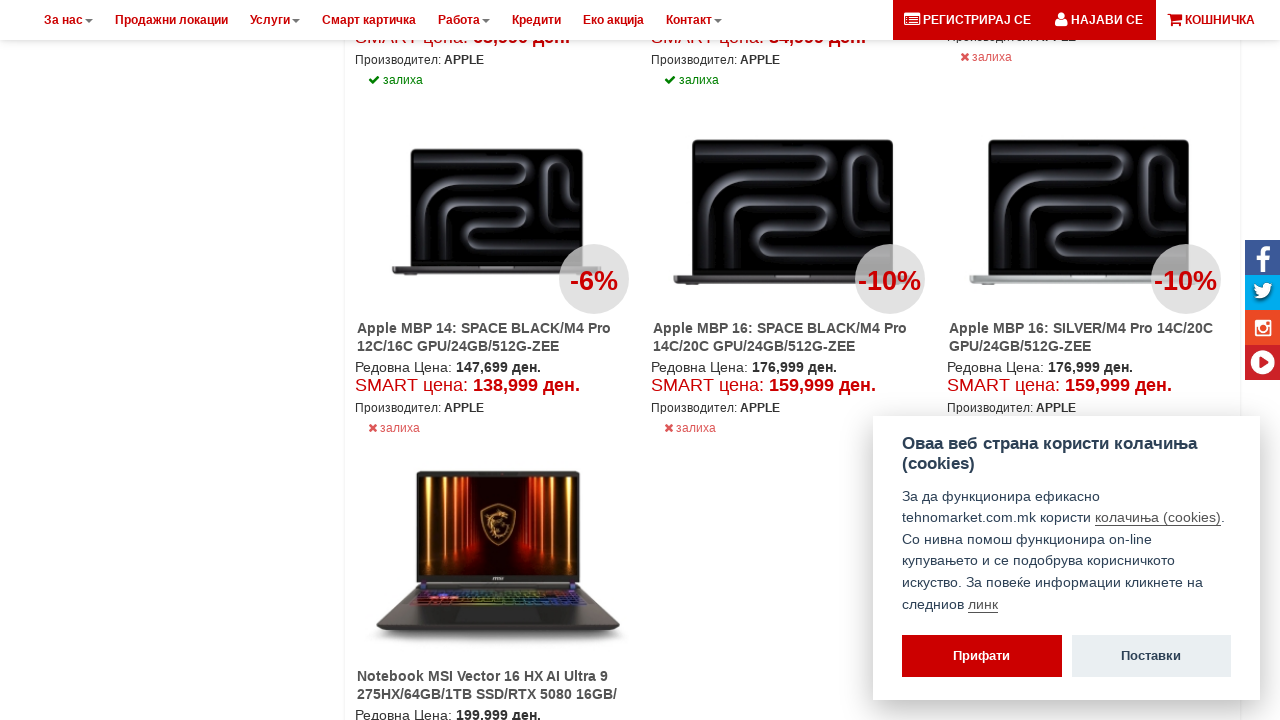